Navigates to Python.org homepage and verifies that the events section is present and contains event information

Starting URL: https://www.python.org/

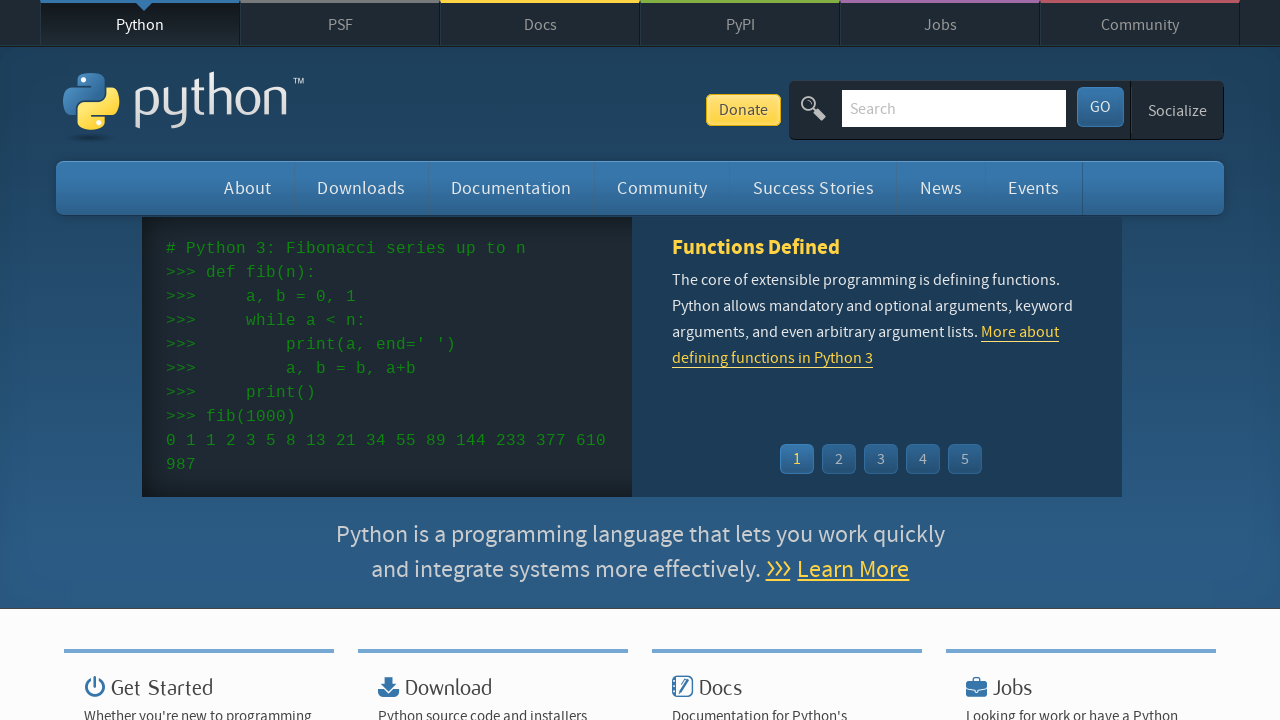

Navigated to Python.org homepage
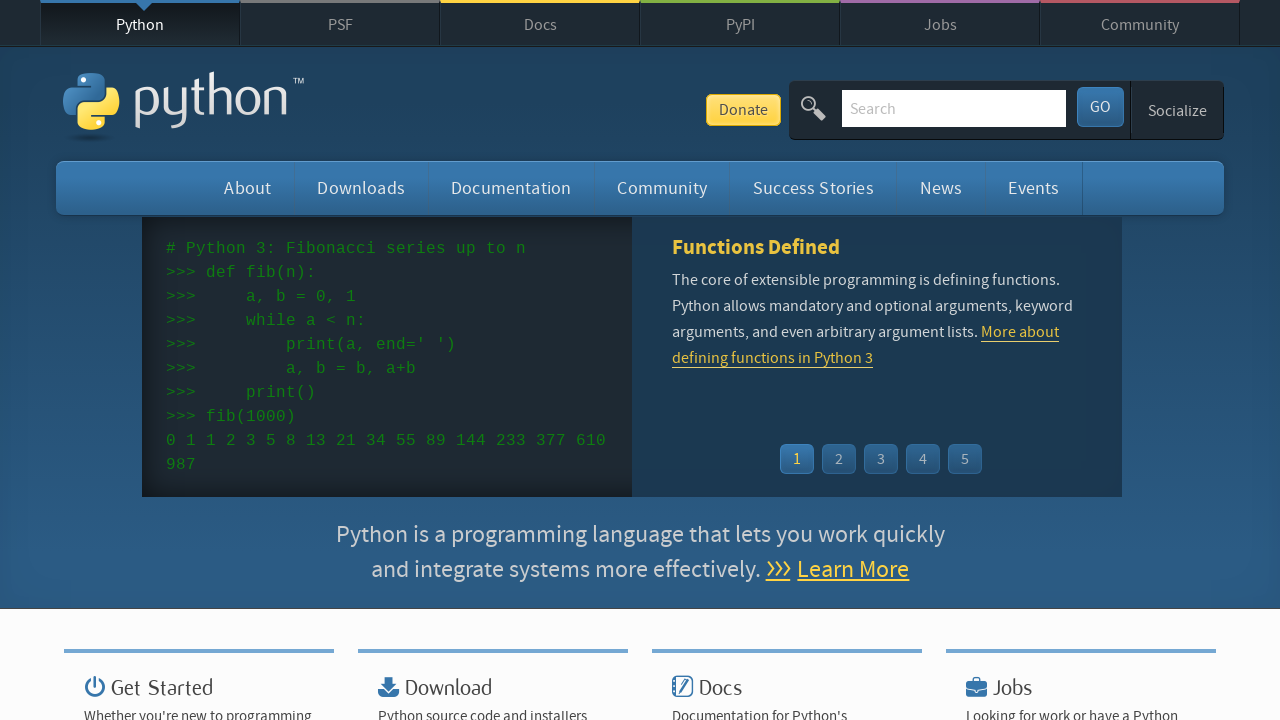

Events section loaded
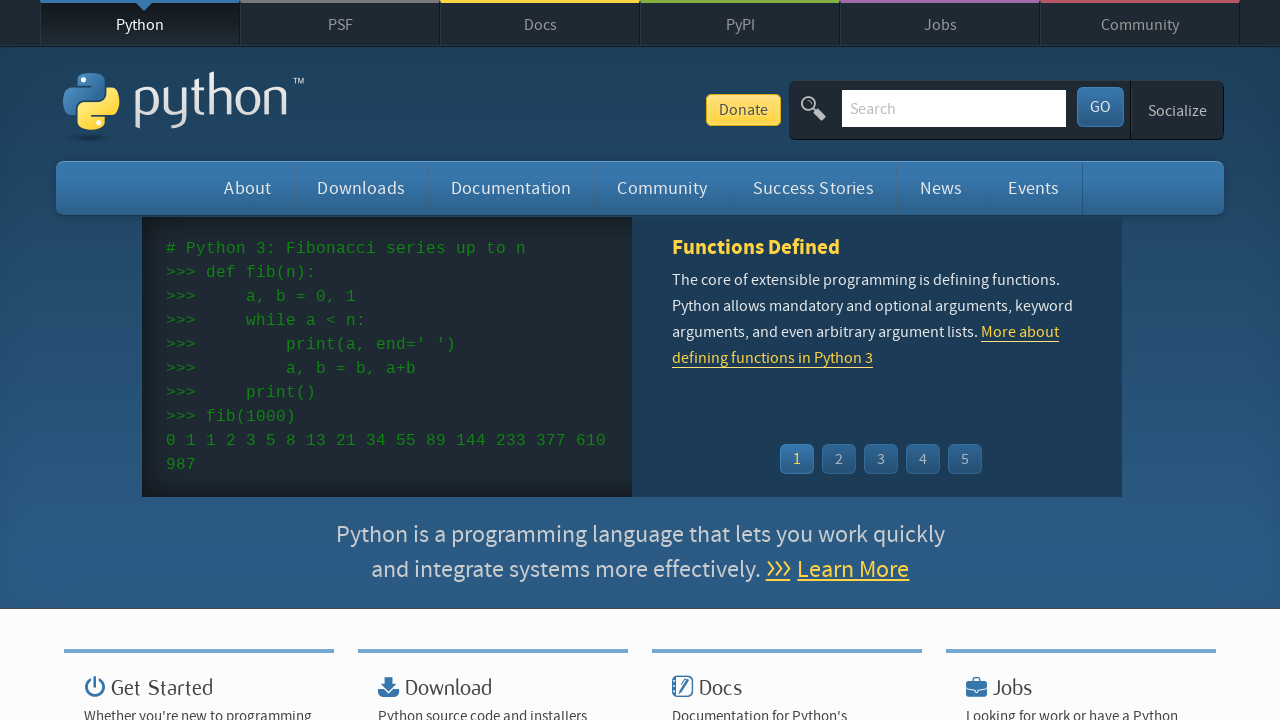

Located events section element
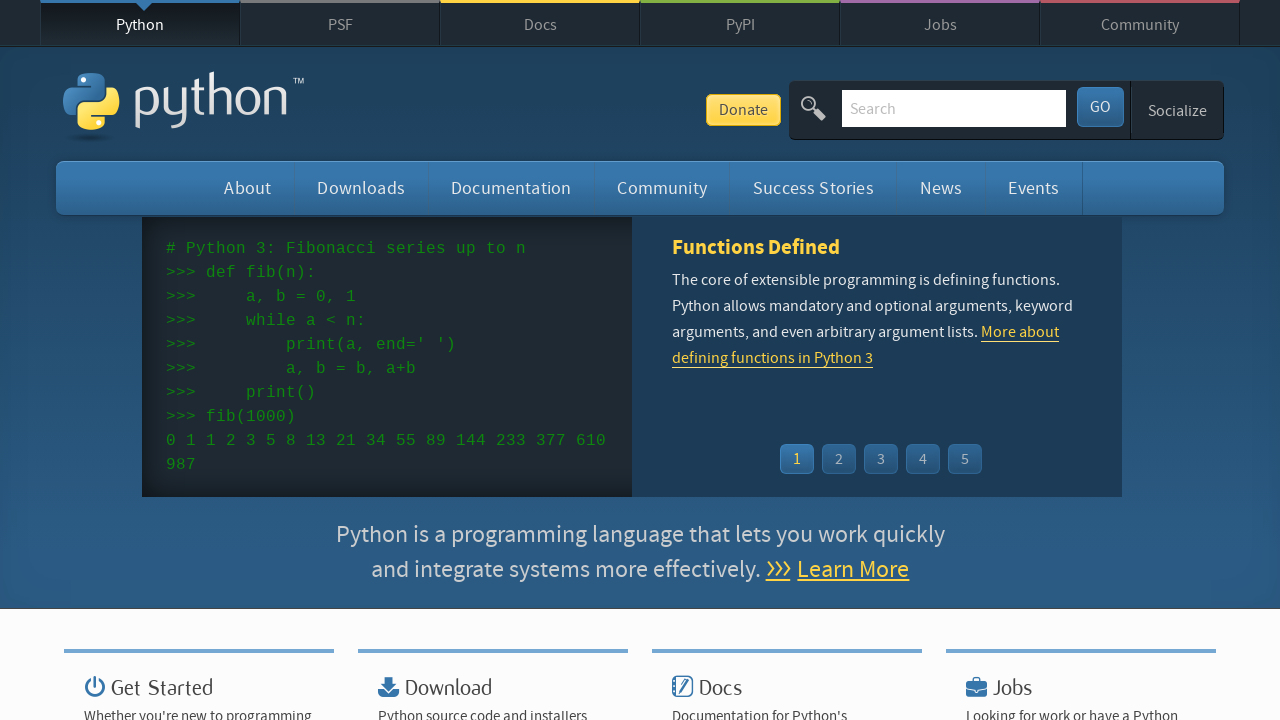

Verified events section is visible
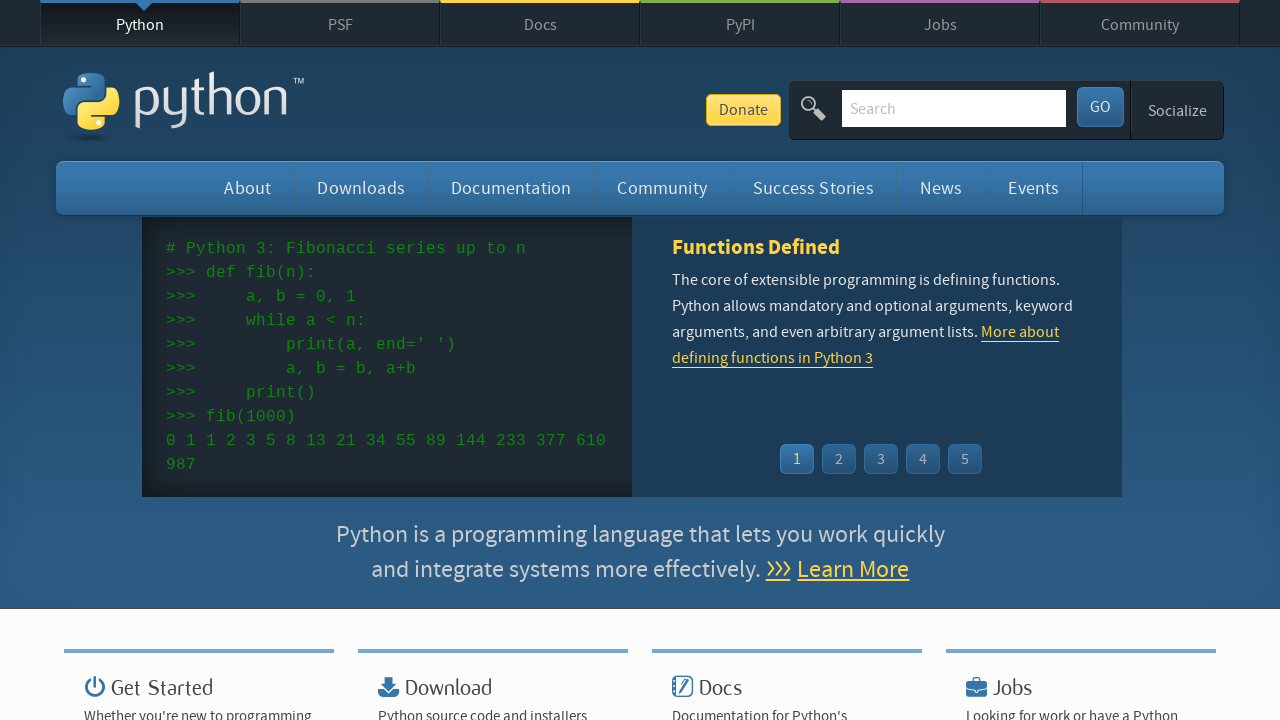

Retrieved text content from events section
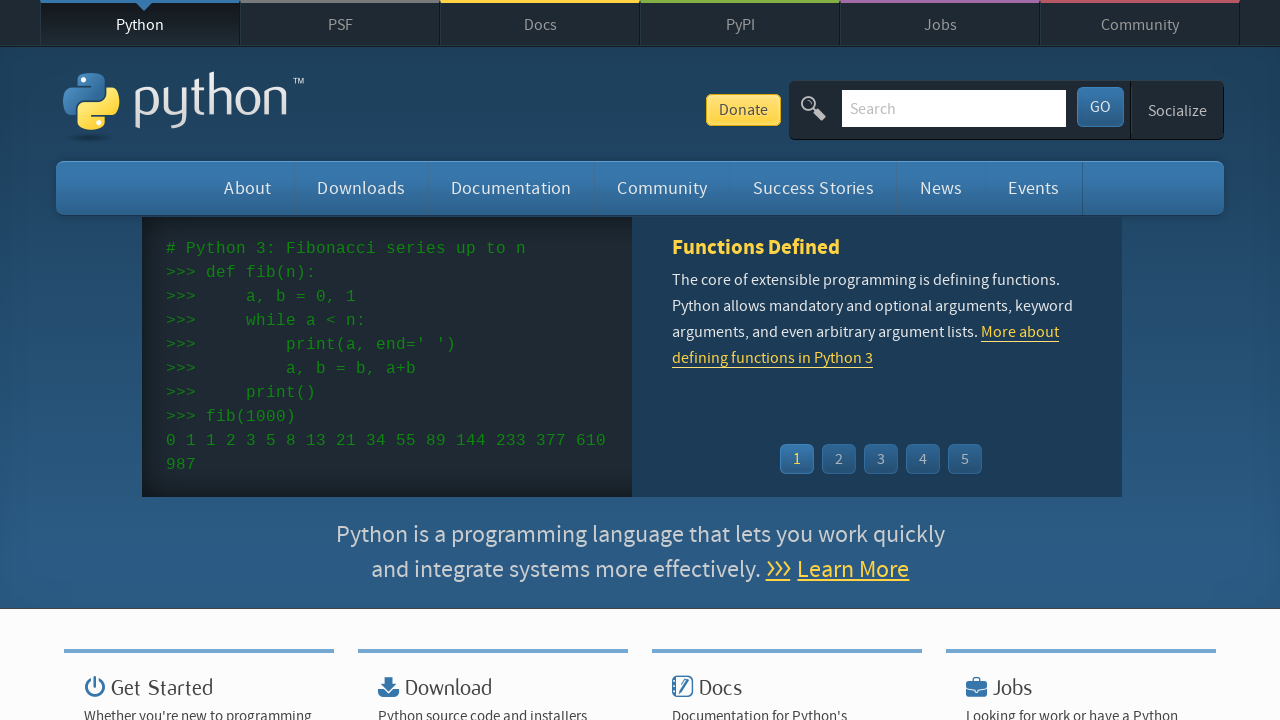

Verified events section contains event information
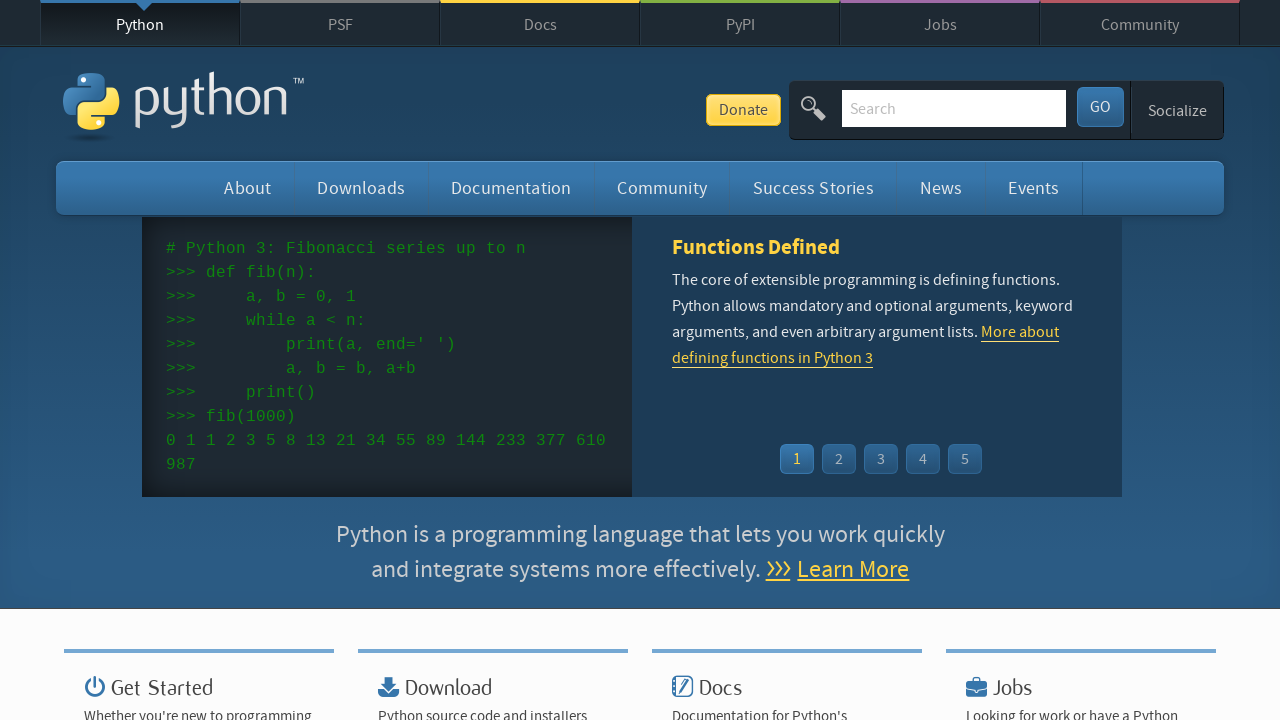

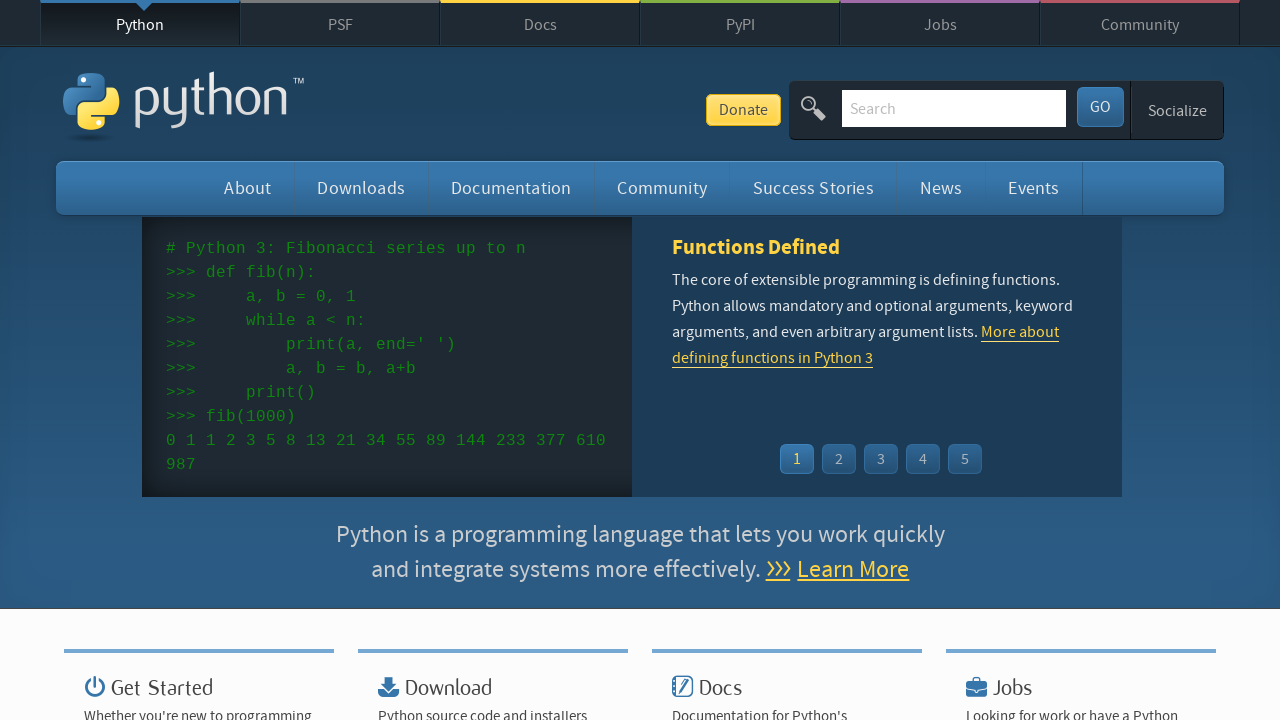